Tests Vue.js custom dropdown by clicking to open it, selecting an option, and verifying the selection is displayed

Starting URL: https://mikerodham.github.io/vue-dropdowns/

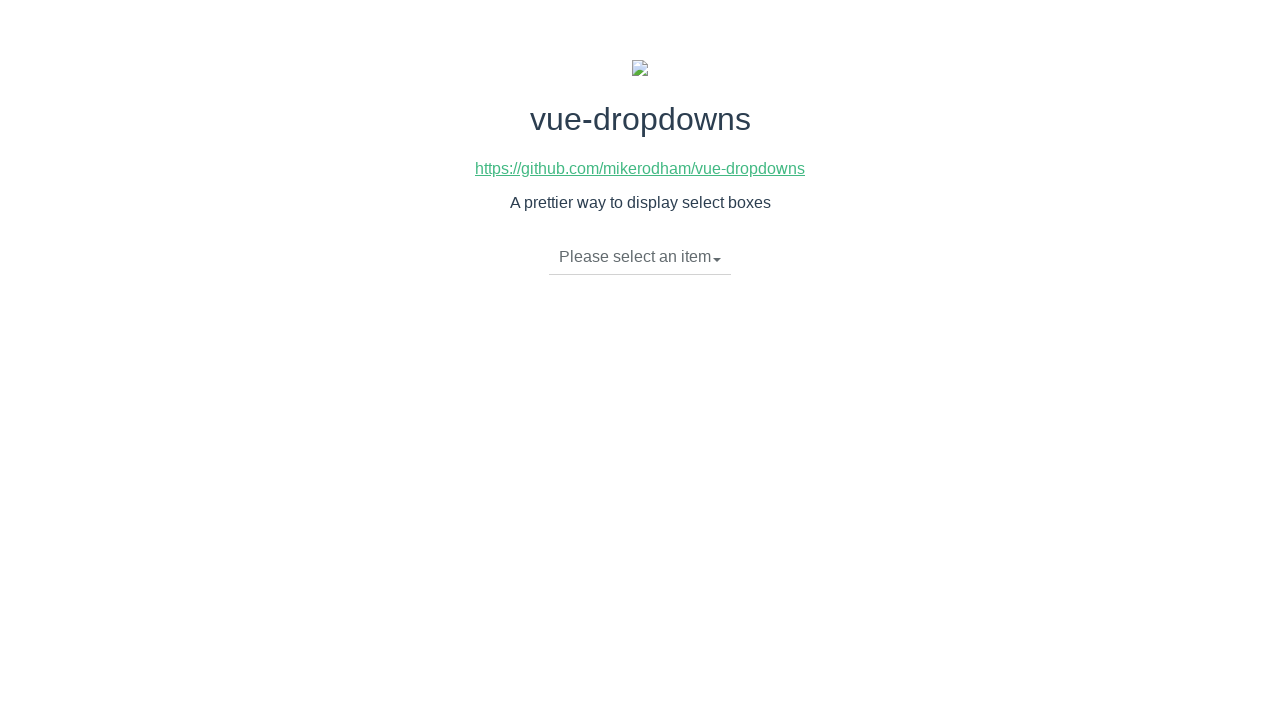

Clicked dropdown toggle to open custom dropdown at (640, 257) on li.dropdown-toggle
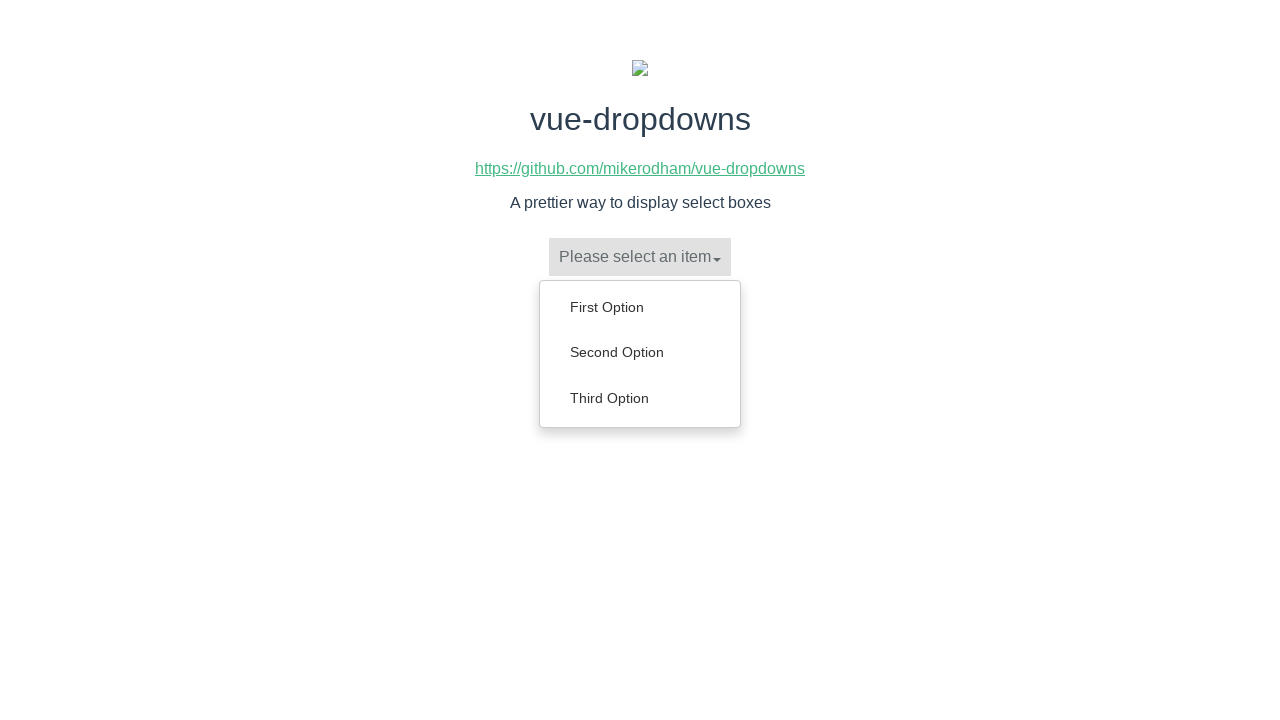

Waited for dropdown options to be visible
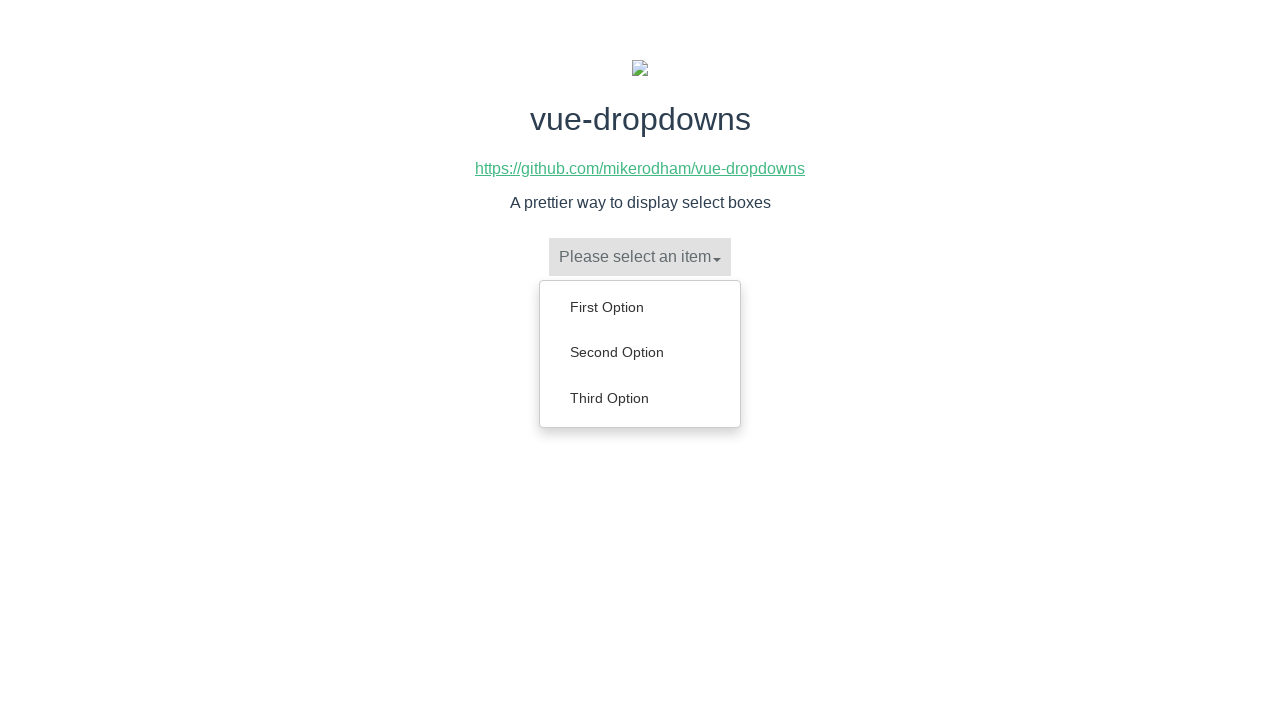

Selected 'Third Option' from dropdown at (640, 398) on a[data-v-3ec2ada6]:has-text('Third Option')
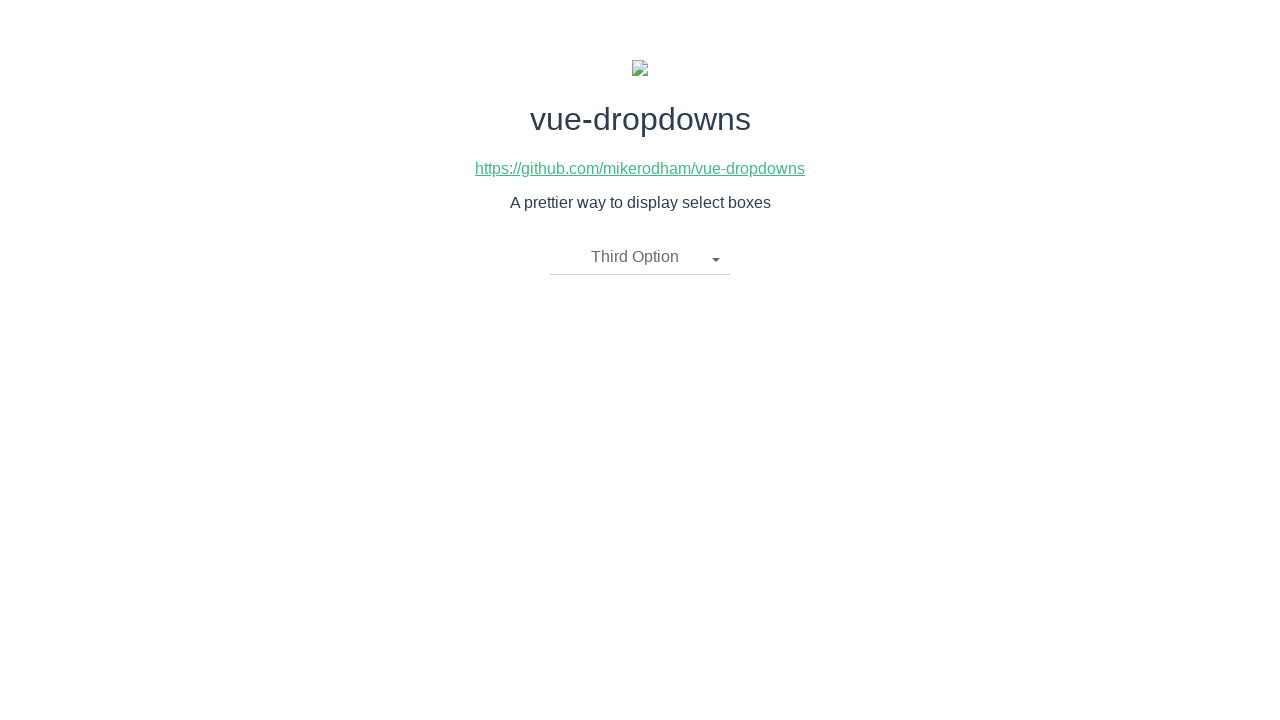

Verified that 'Third Option' is displayed as the selected value
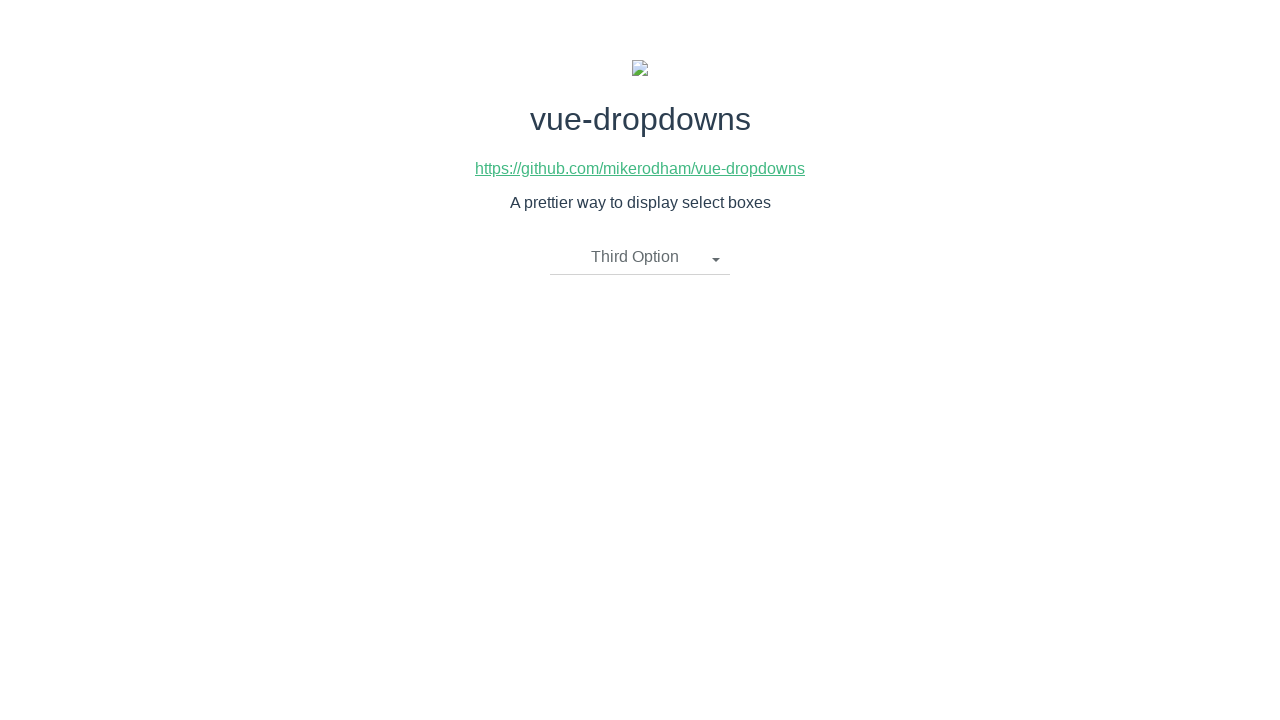

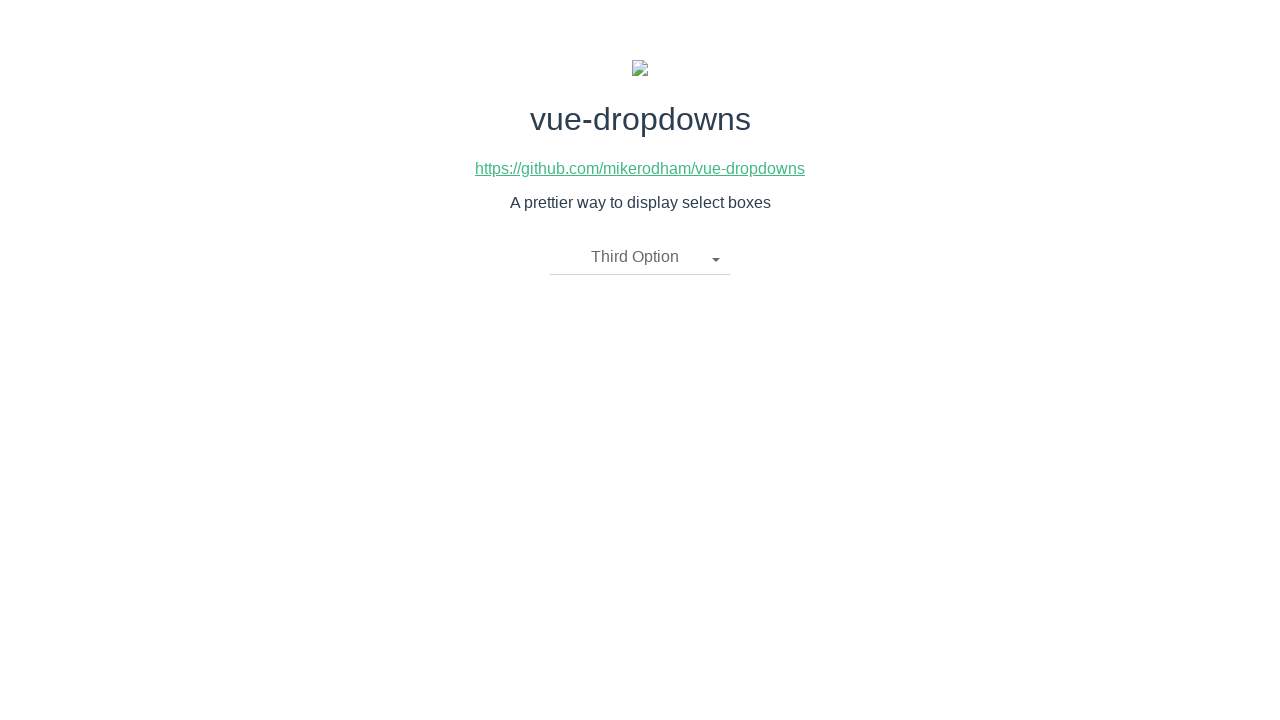